Tests JavaScript prompt dialog by entering text and verifying the result is displayed correctly

Starting URL: https://the-internet.herokuapp.com/javascript_alerts

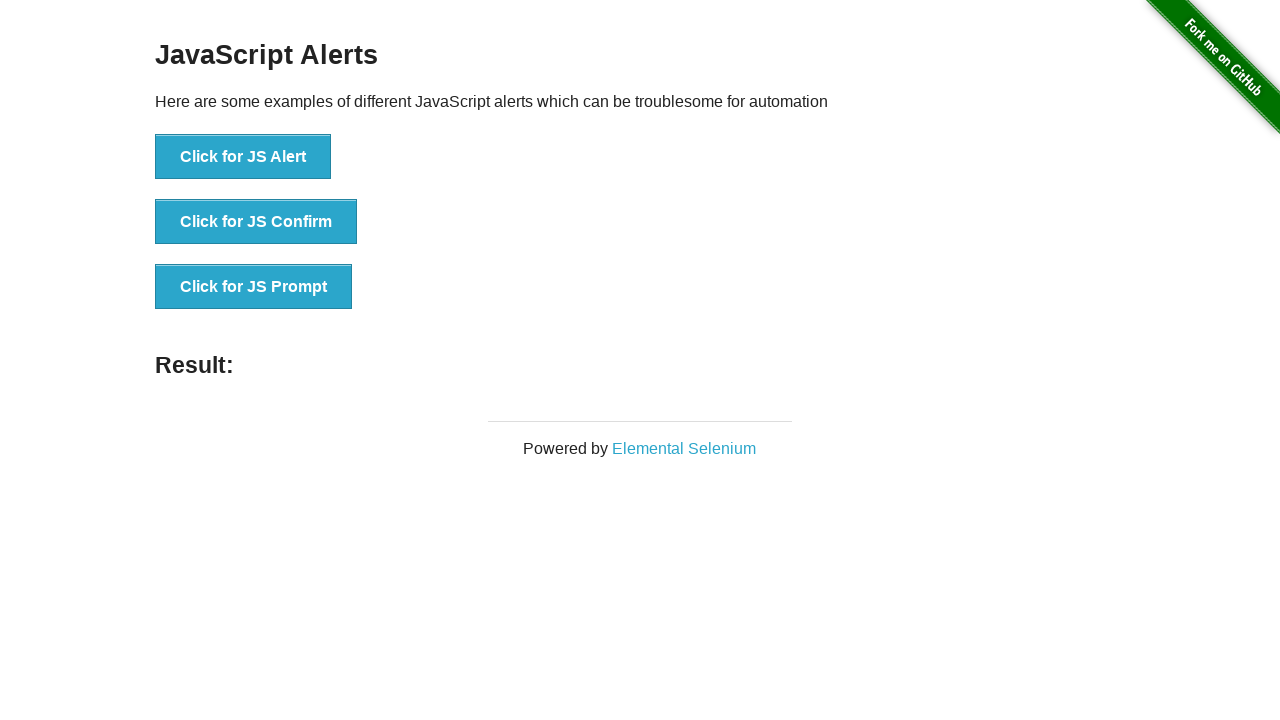

Set up dialog handler to accept prompt with 'Hello Playwright'
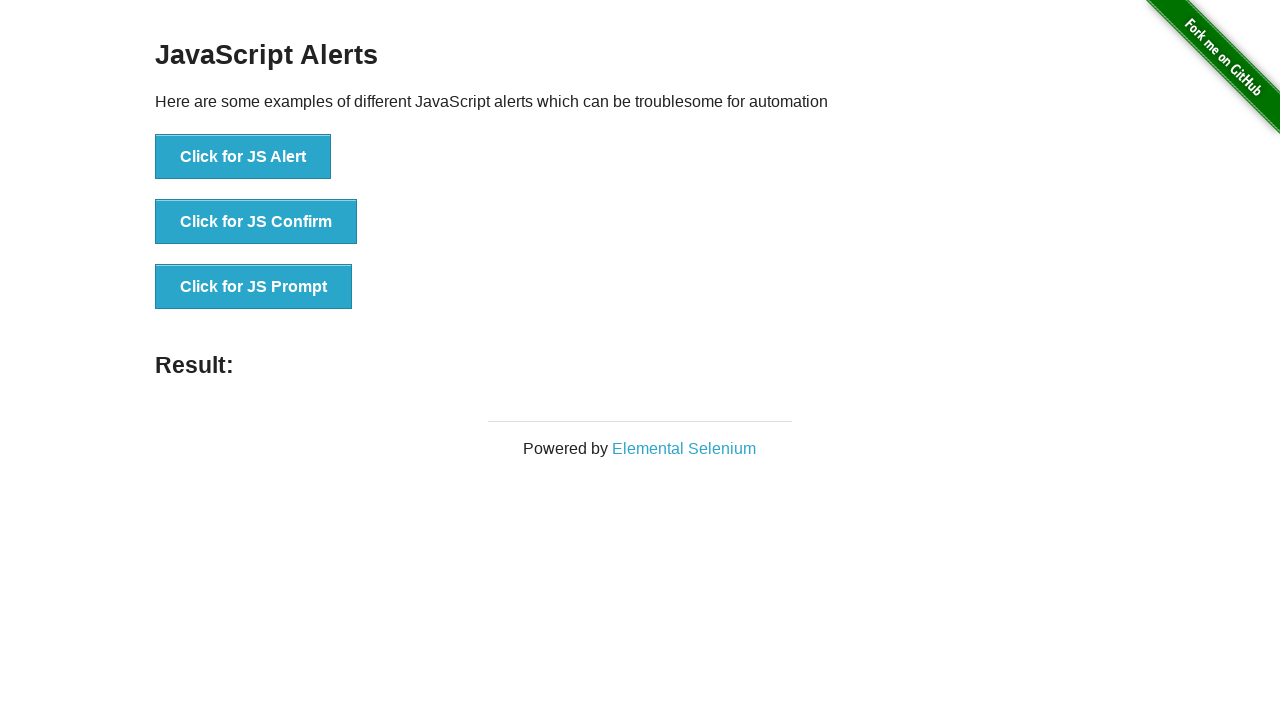

Clicked button to trigger JavaScript prompt dialog at (254, 287) on button[onclick="jsPrompt()"]
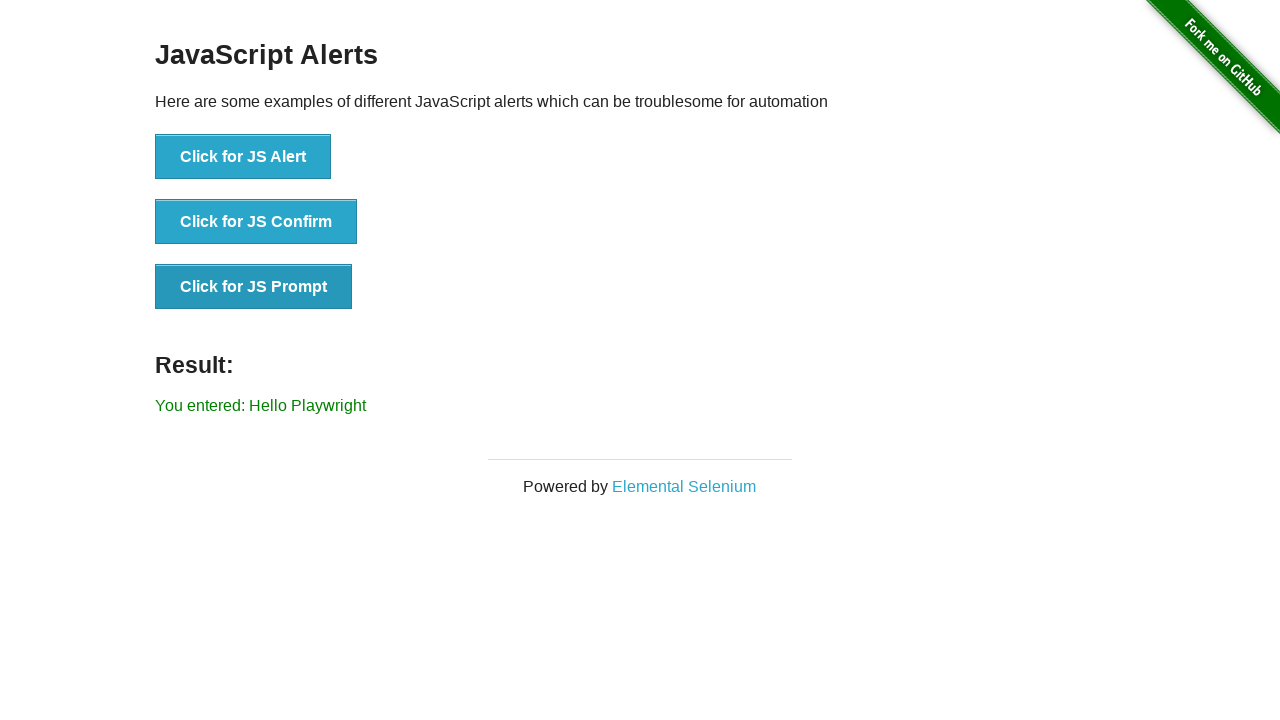

Result text element loaded
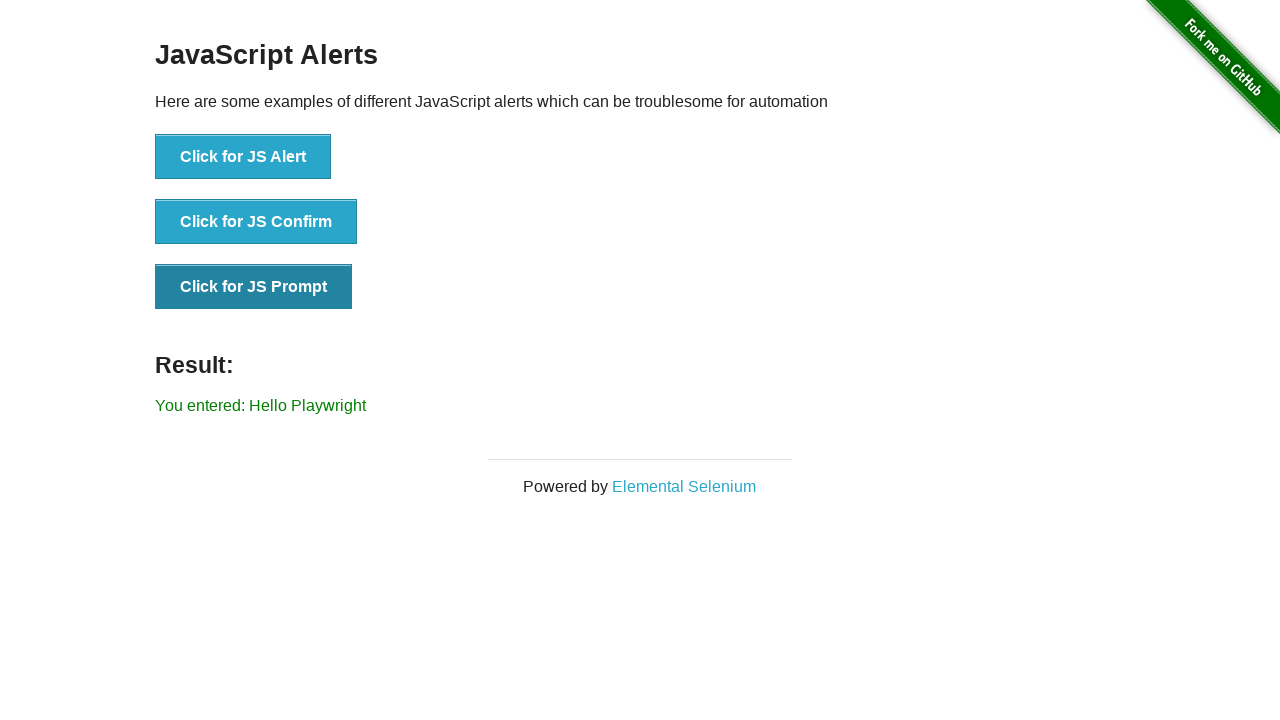

Verified result text matches 'You entered: Hello Playwright'
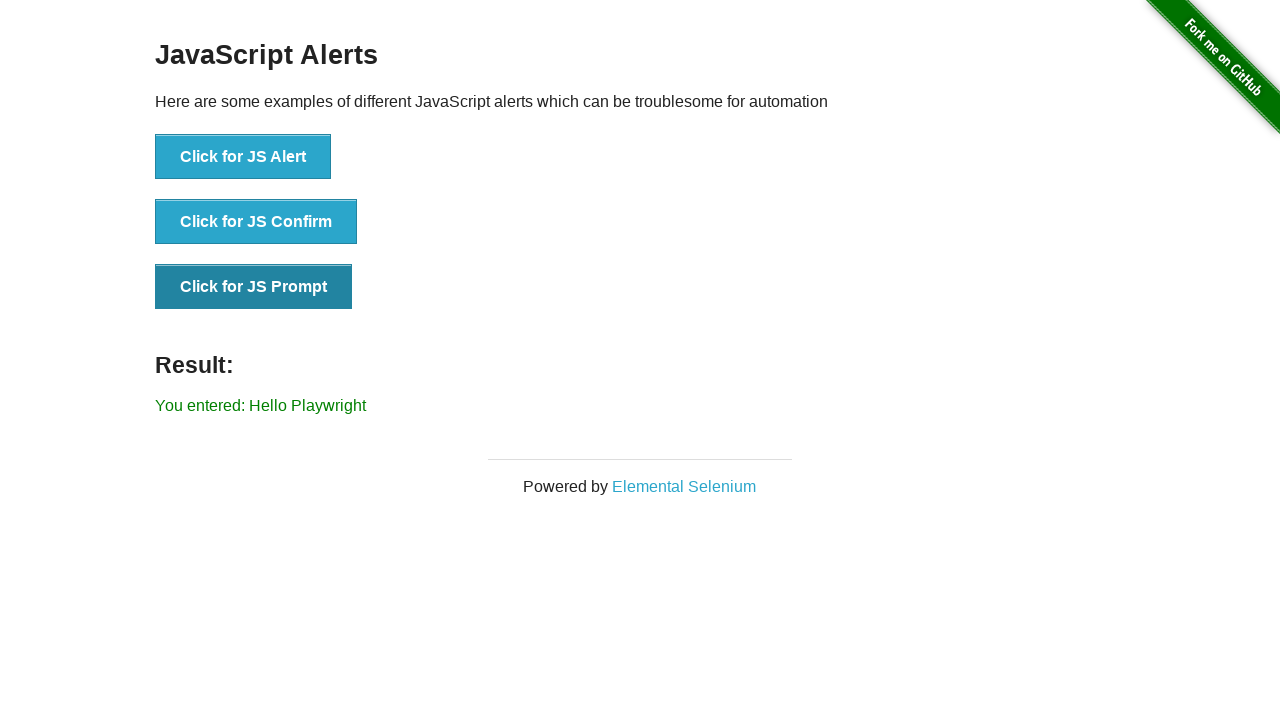

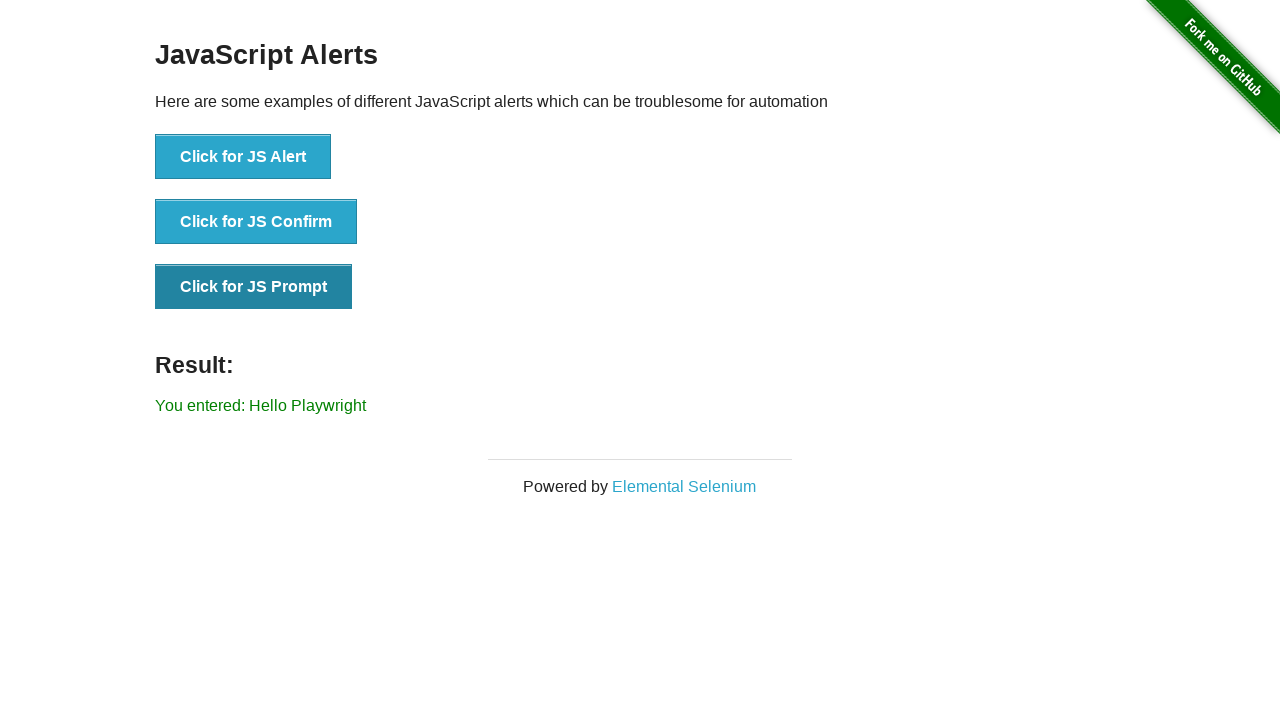